Tests marking individual todo items as complete by clicking their checkboxes

Starting URL: https://demo.playwright.dev/todomvc

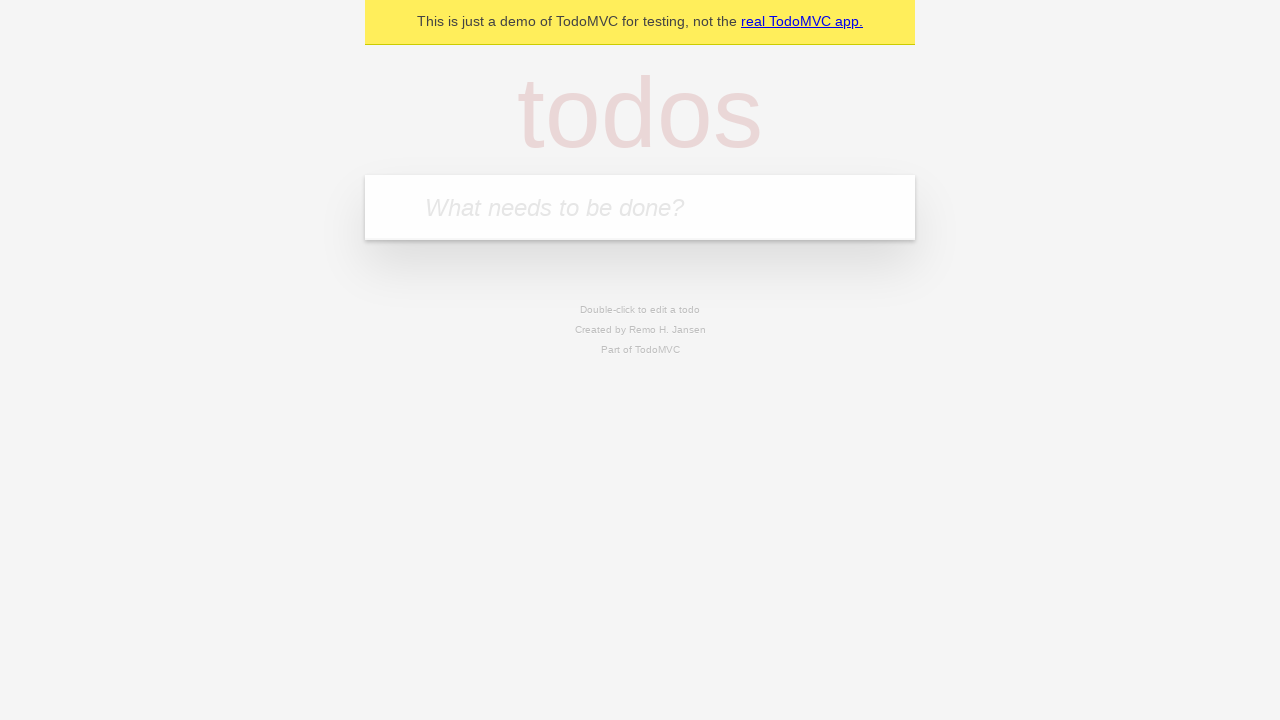

Filled input field with 'buy some cheese' on internal:attr=[placeholder="What needs to be done?"i]
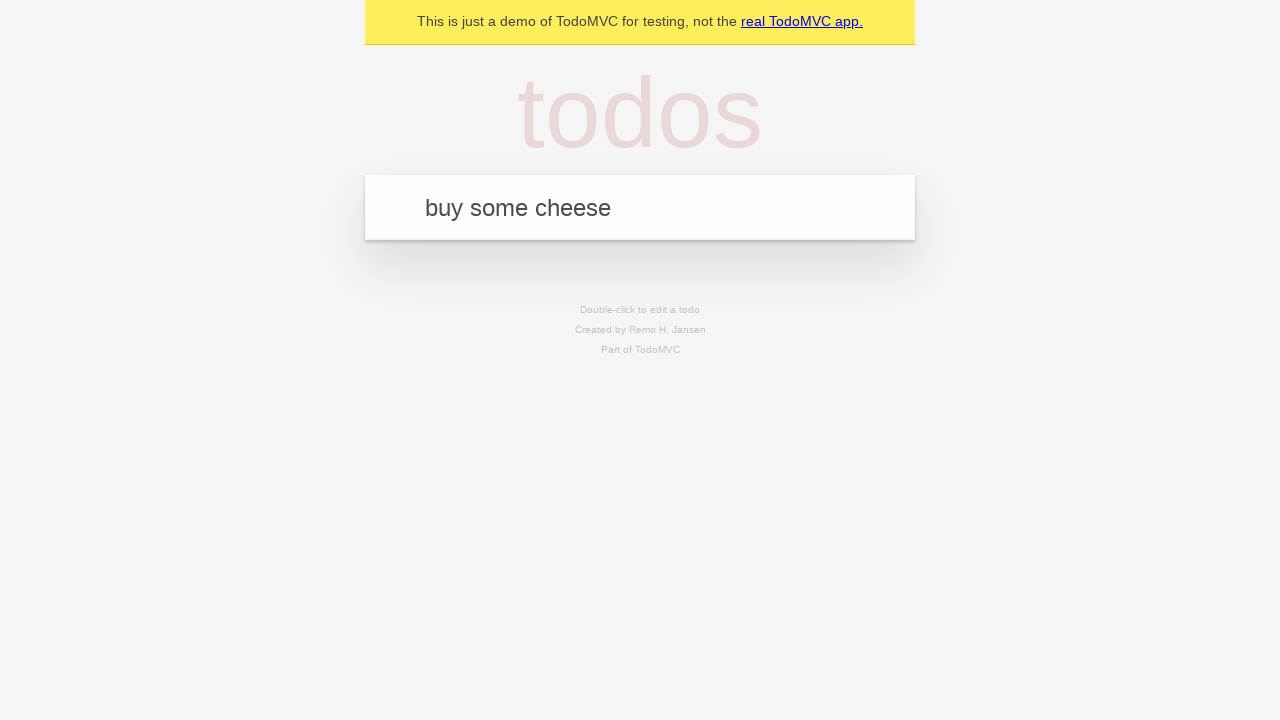

Pressed Enter to add first todo item on internal:attr=[placeholder="What needs to be done?"i]
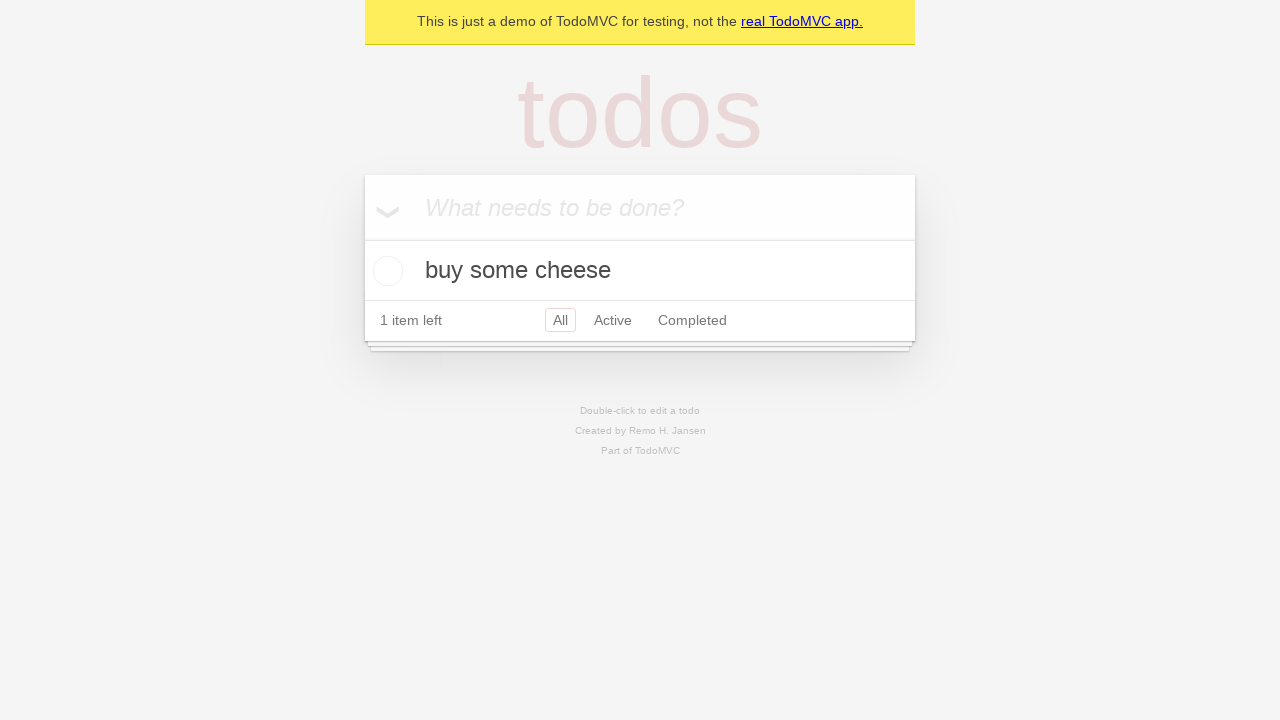

Filled input field with 'feed the cat' on internal:attr=[placeholder="What needs to be done?"i]
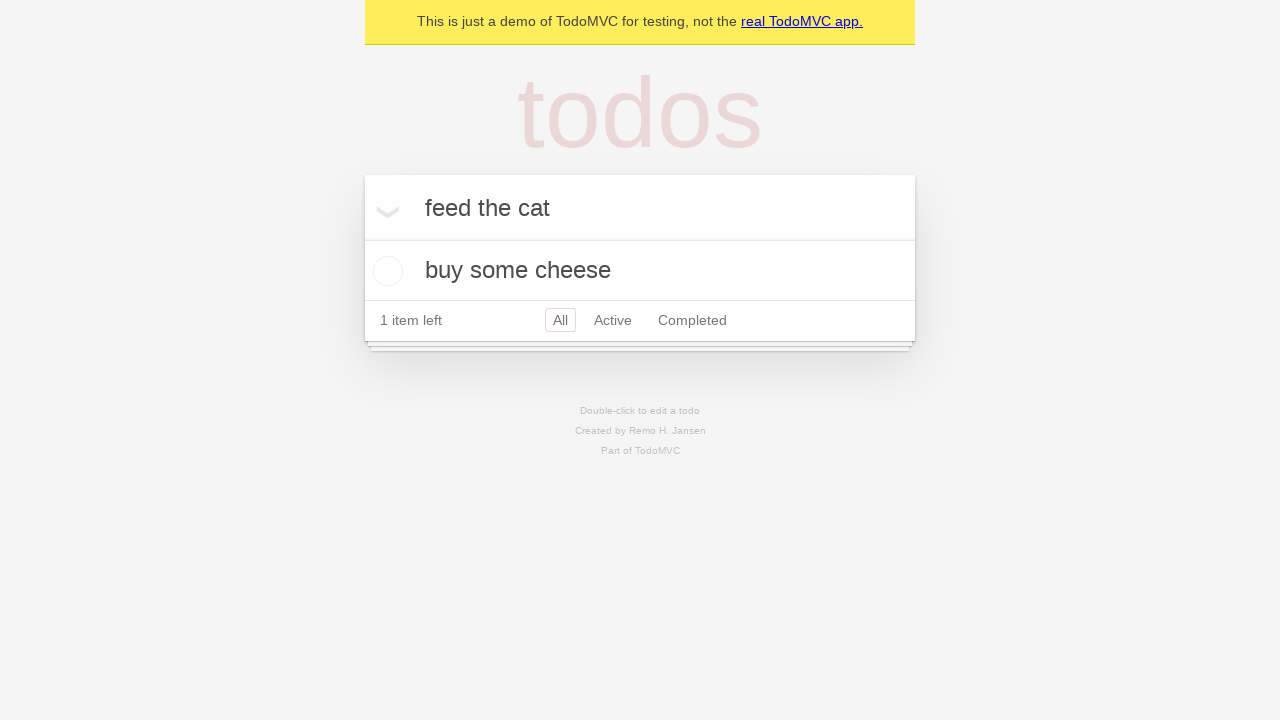

Pressed Enter to add second todo item on internal:attr=[placeholder="What needs to be done?"i]
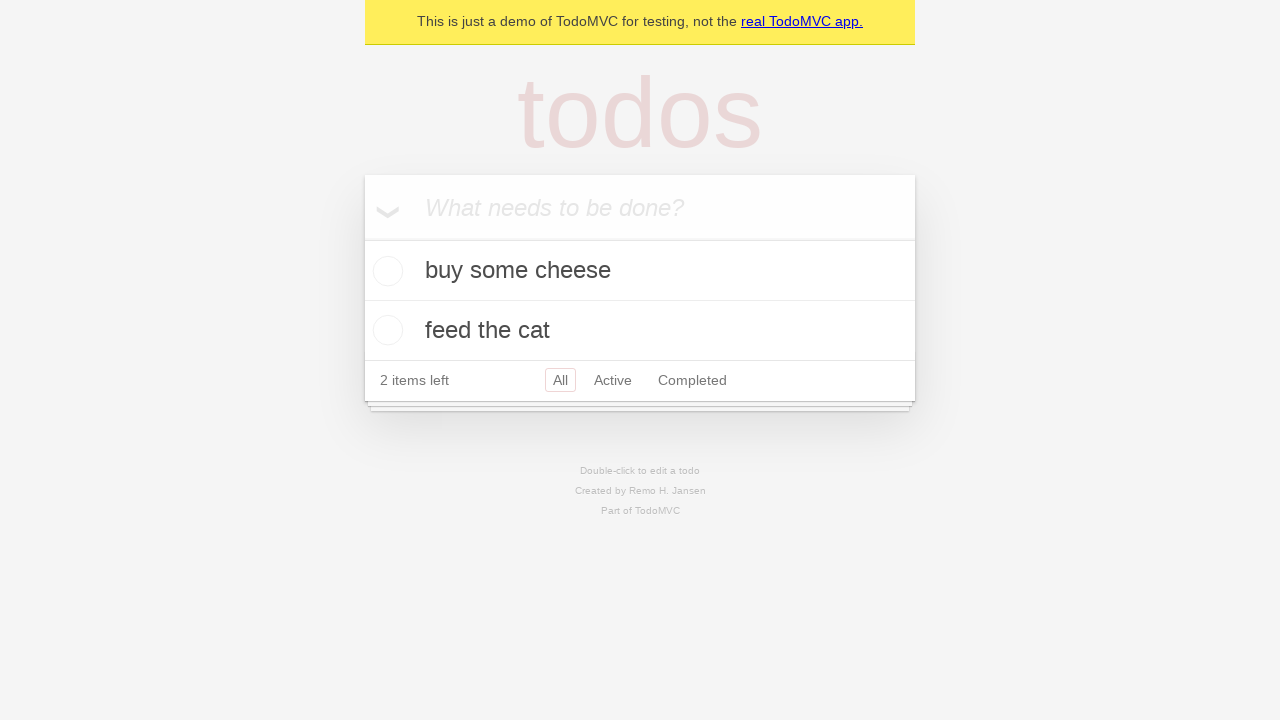

Checked checkbox for first todo item 'buy some cheese' at (385, 271) on [data-testid='todo-item'] >> nth=0 >> internal:role=checkbox
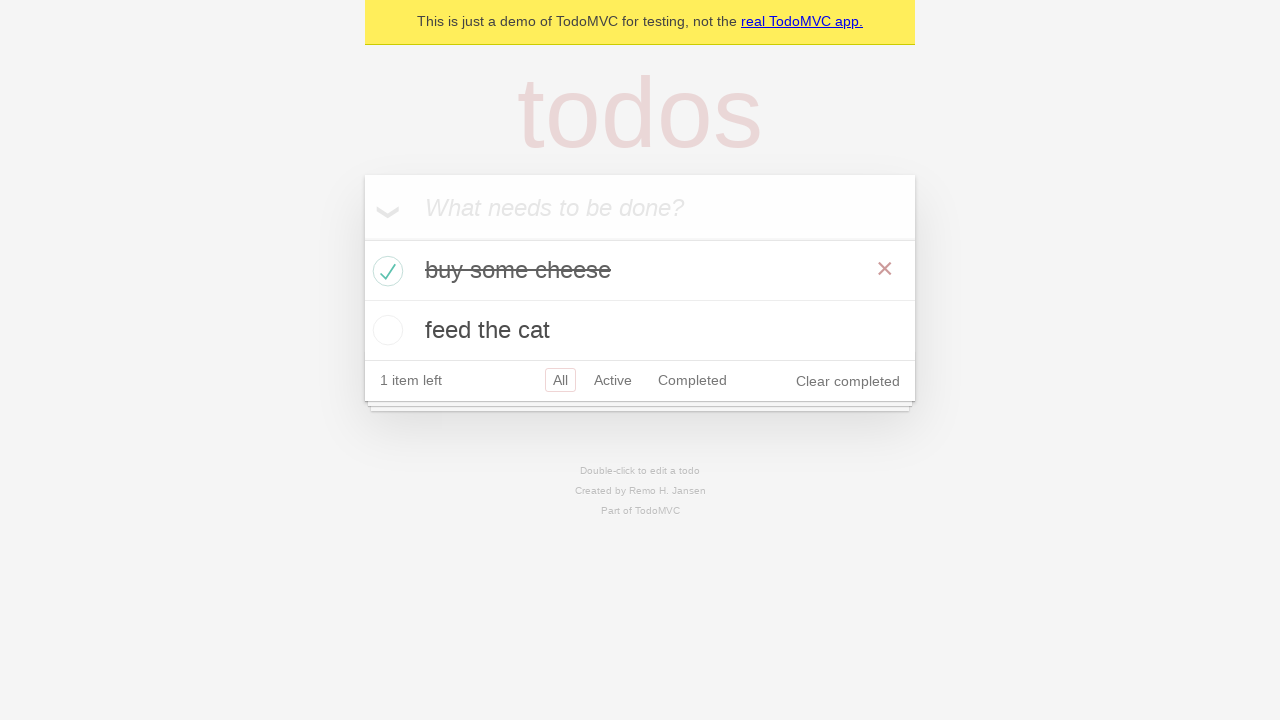

Checked checkbox for second todo item 'feed the cat' at (385, 330) on [data-testid='todo-item'] >> nth=1 >> internal:role=checkbox
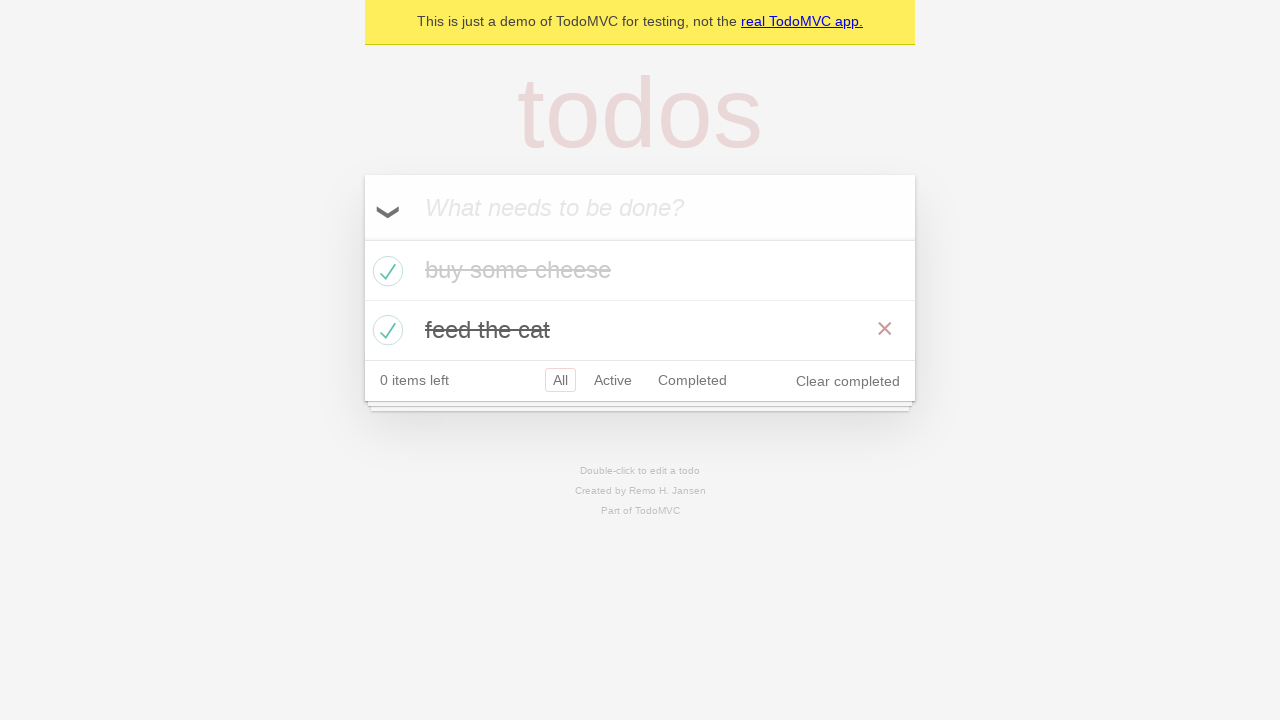

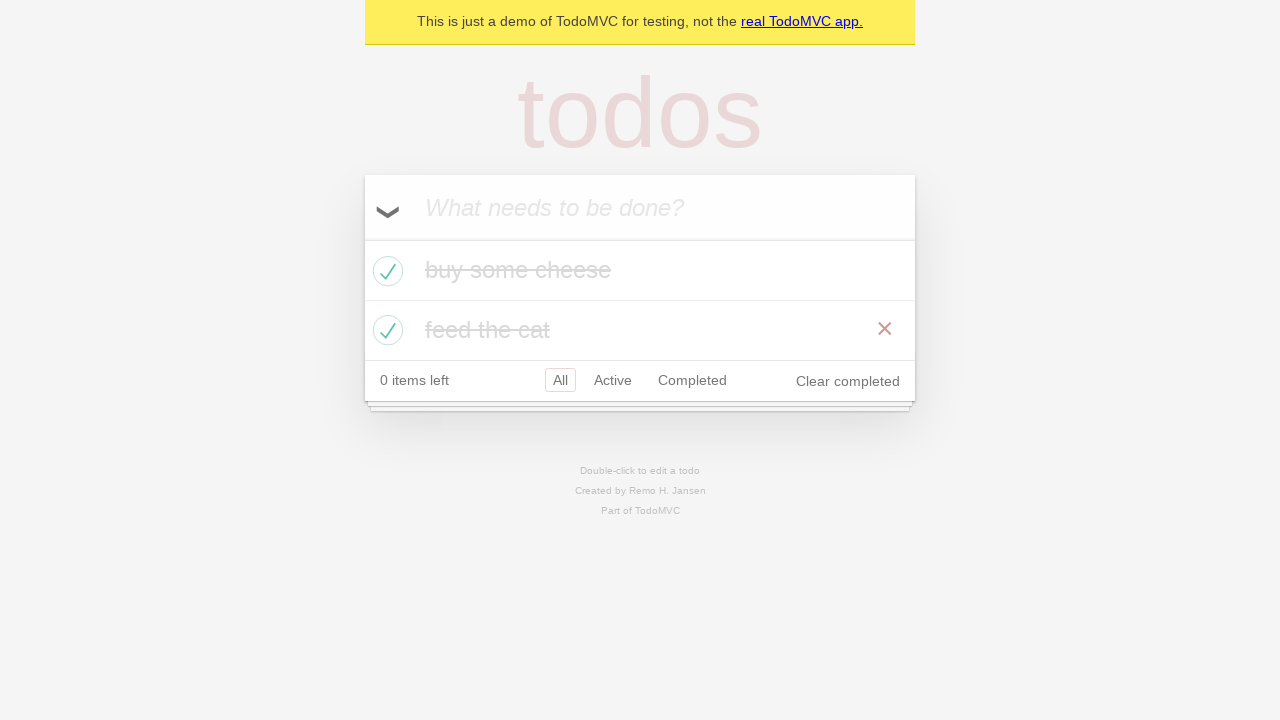